Tests that the page title is not equal to "youtube" (lowercase) - a negative assertion test

Starting URL: https://www.you.com

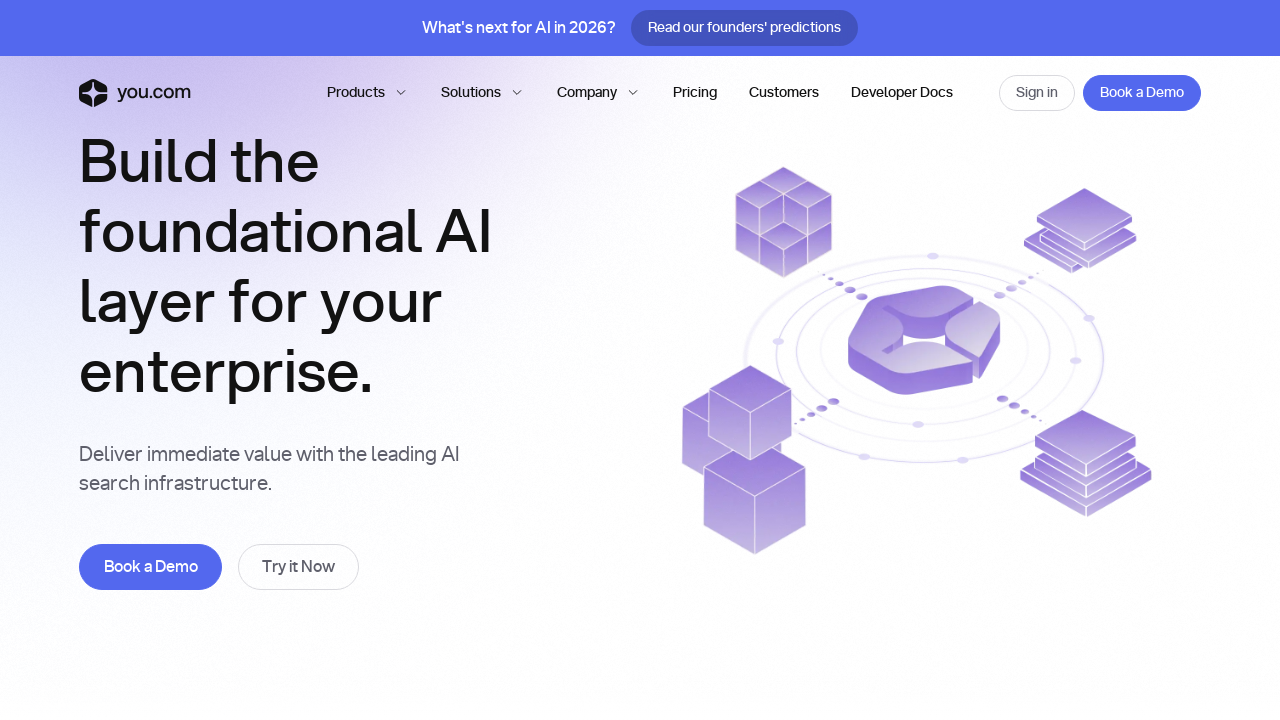

Navigated to https://www.you.com
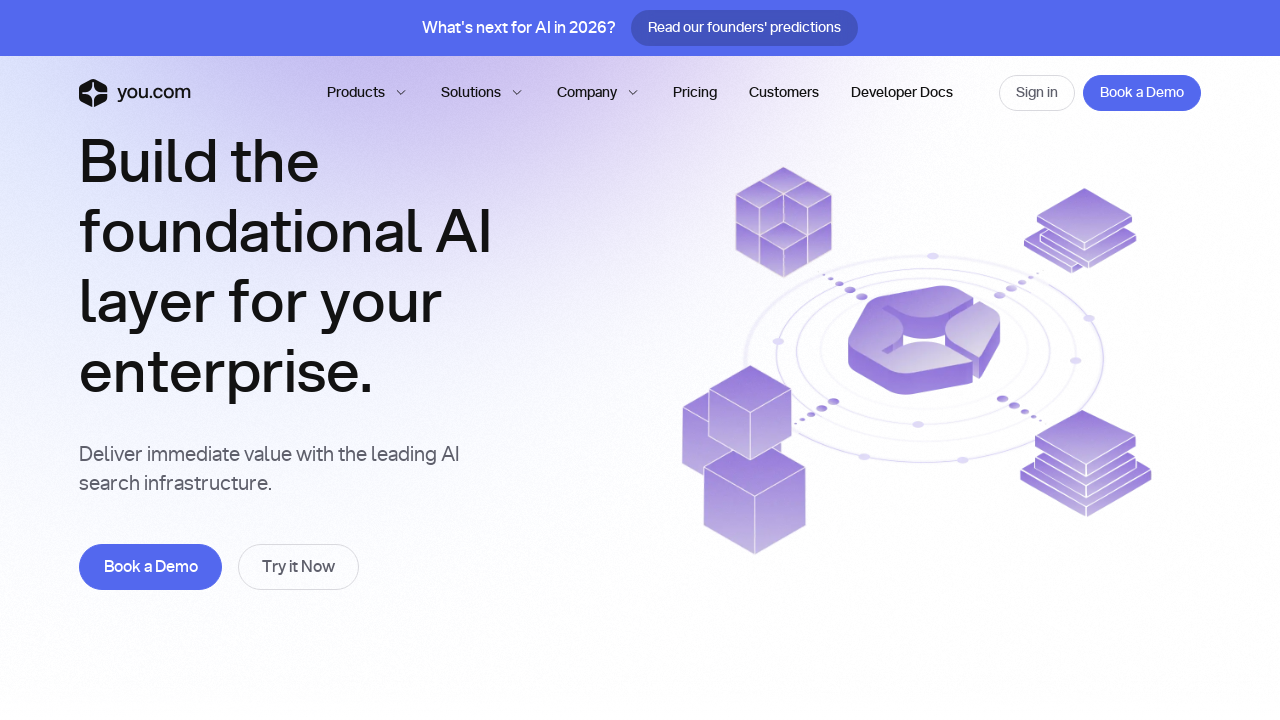

Retrieved page title: 'You.com | AI Search Infrastructure for Enterprise Teams'
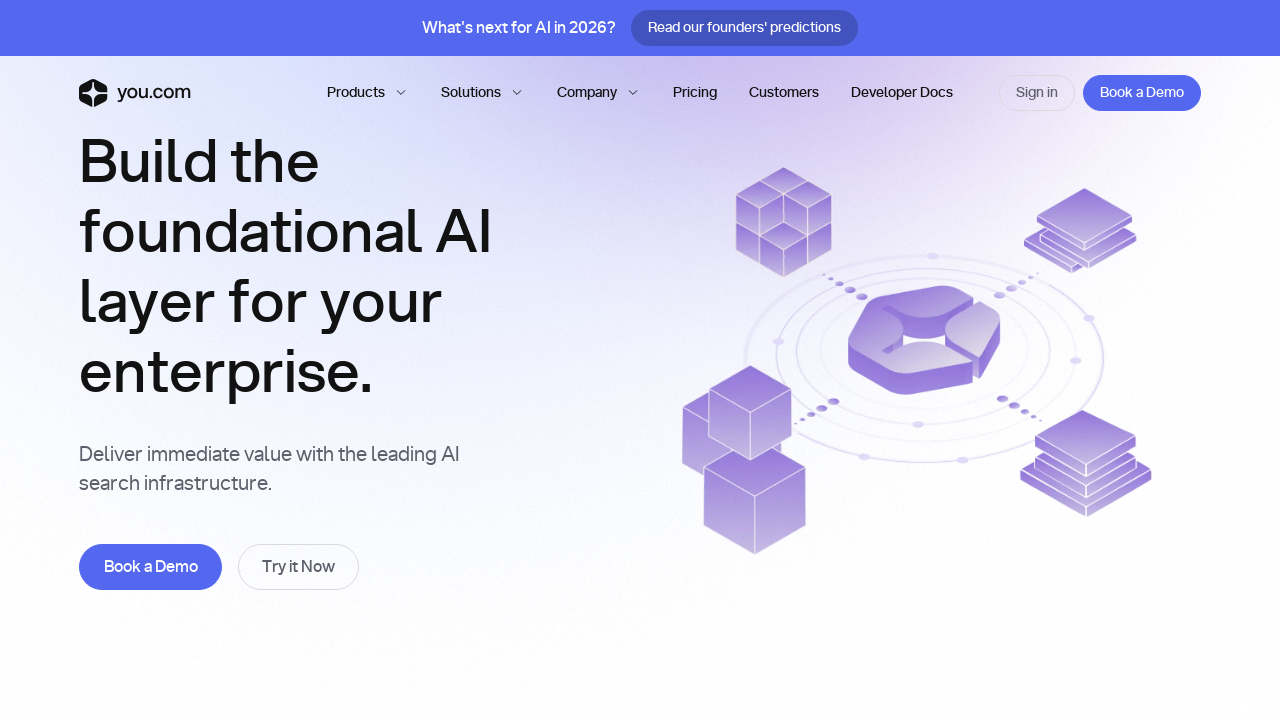

Verified page title is not equal to 'youtube' (negative assertion passed)
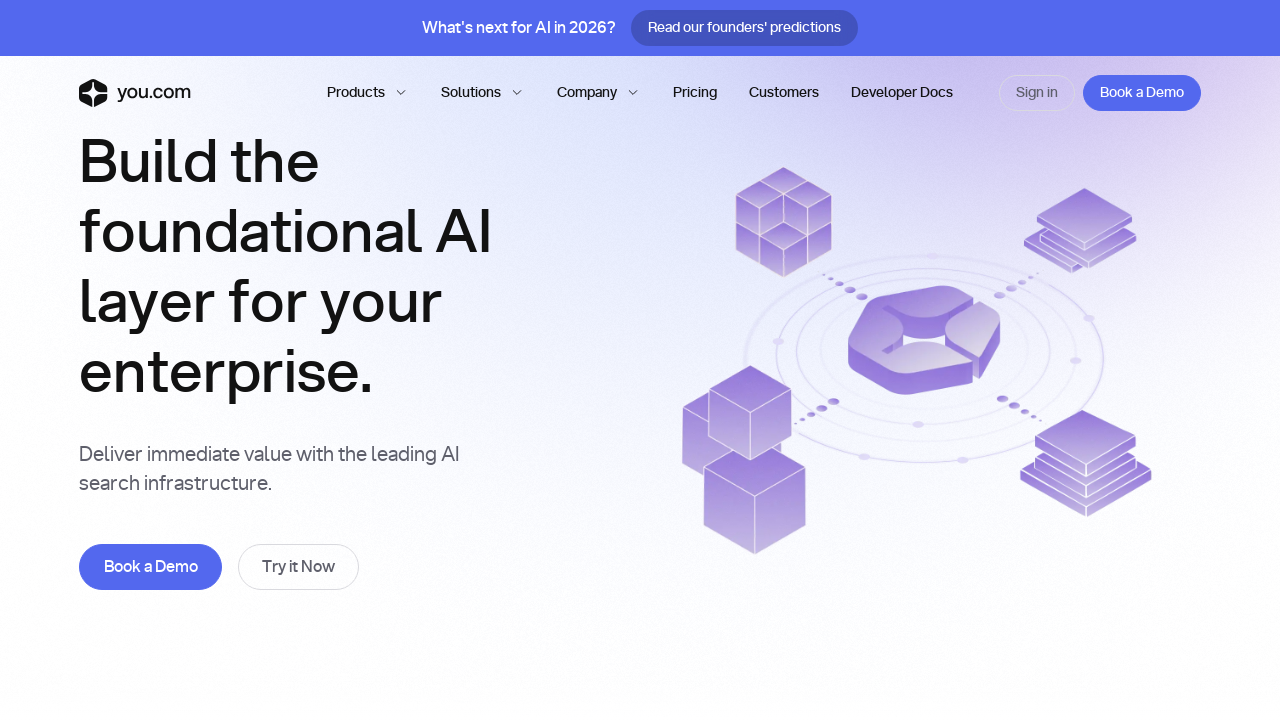

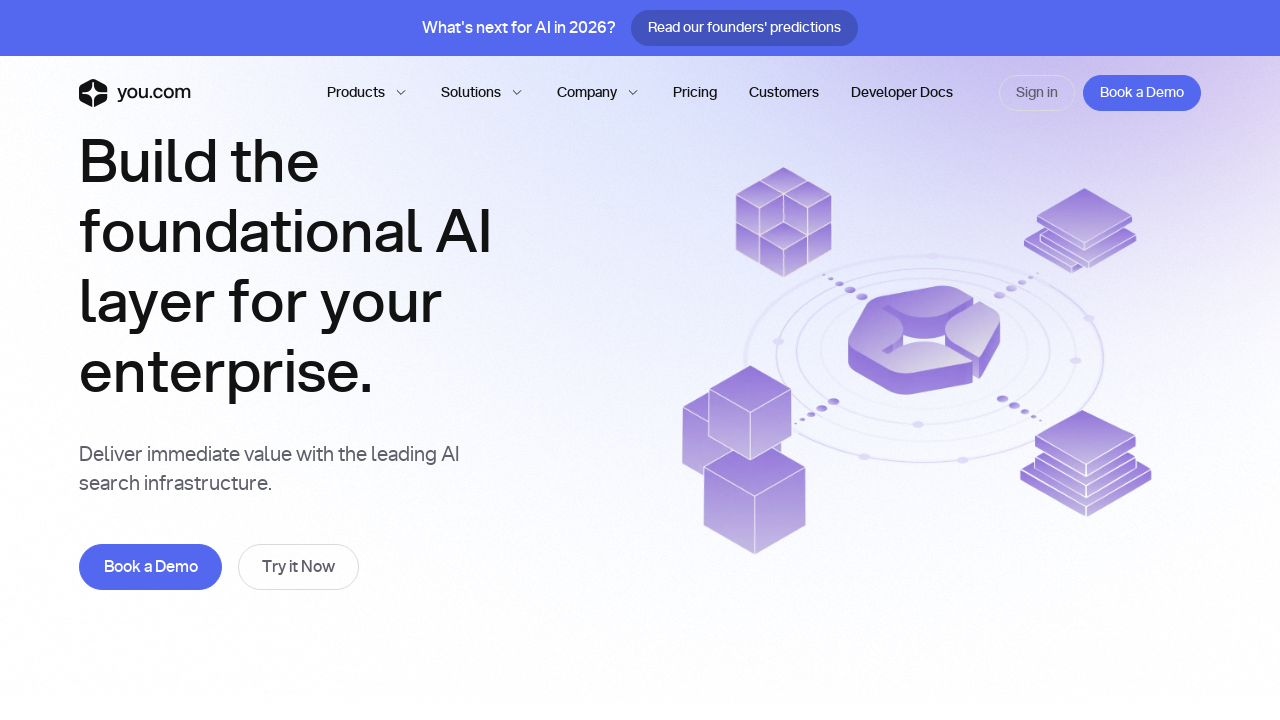